Tests dynamic controls page by verifying textbox is initially disabled, clicking Enable button, and verifying the textbox becomes enabled with "It's enabled!" message displayed

Starting URL: https://the-internet.herokuapp.com/dynamic_controls

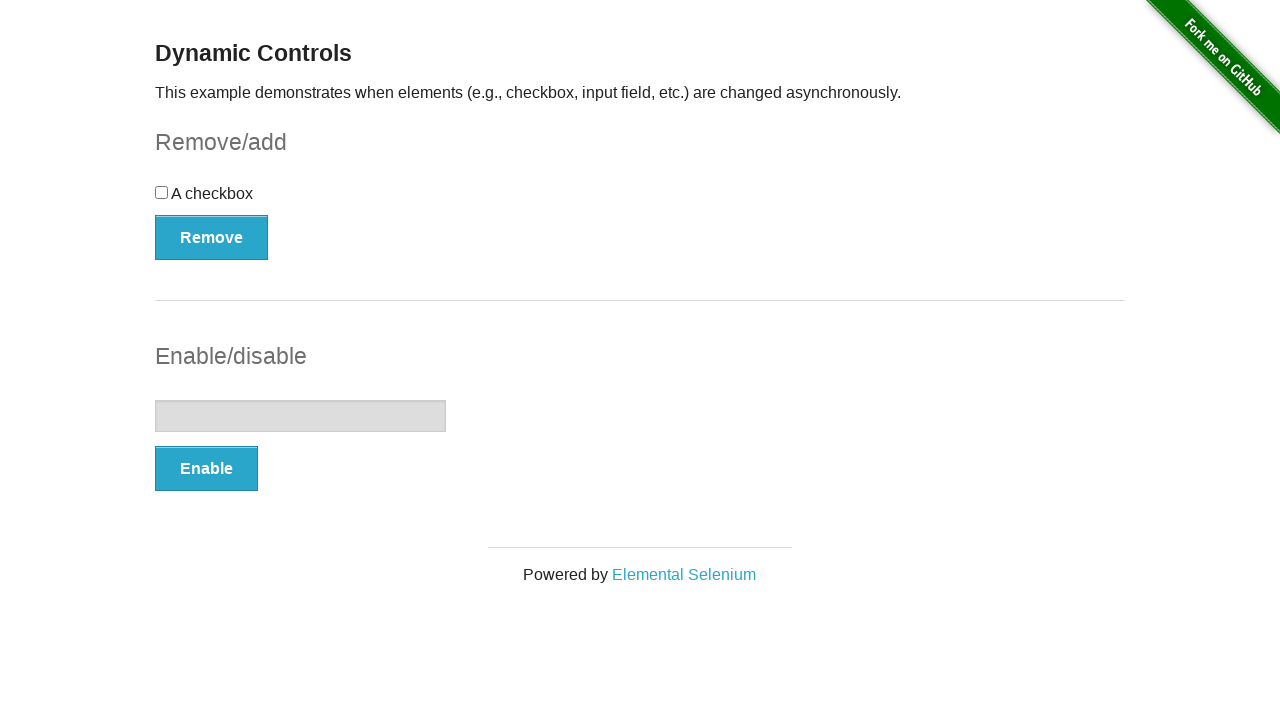

Navigated to dynamic controls page
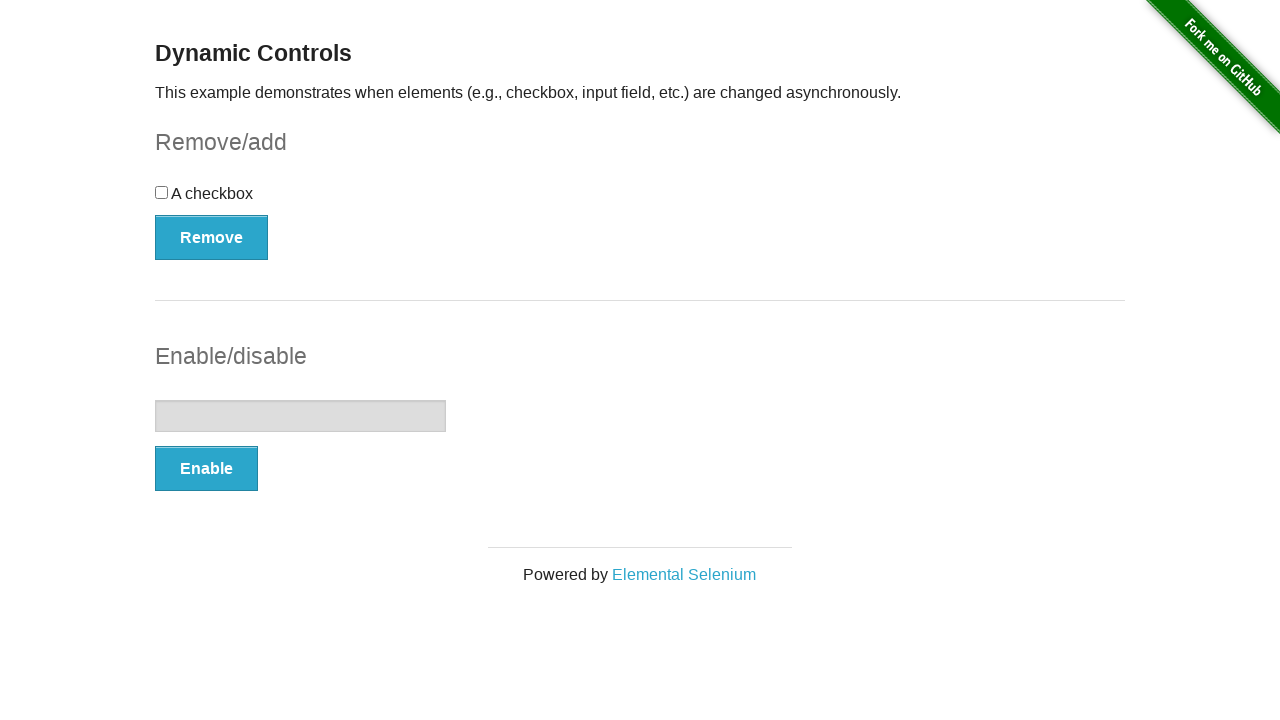

Located the textbox element
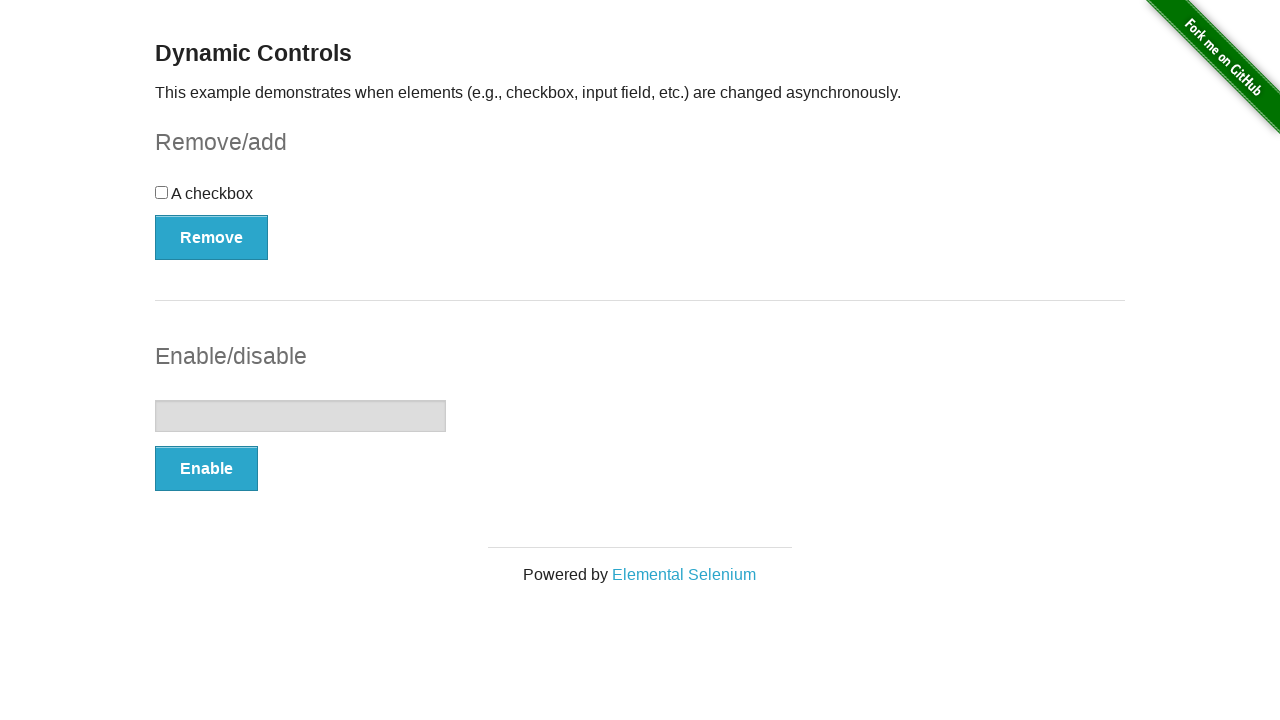

Verified textbox is initially disabled
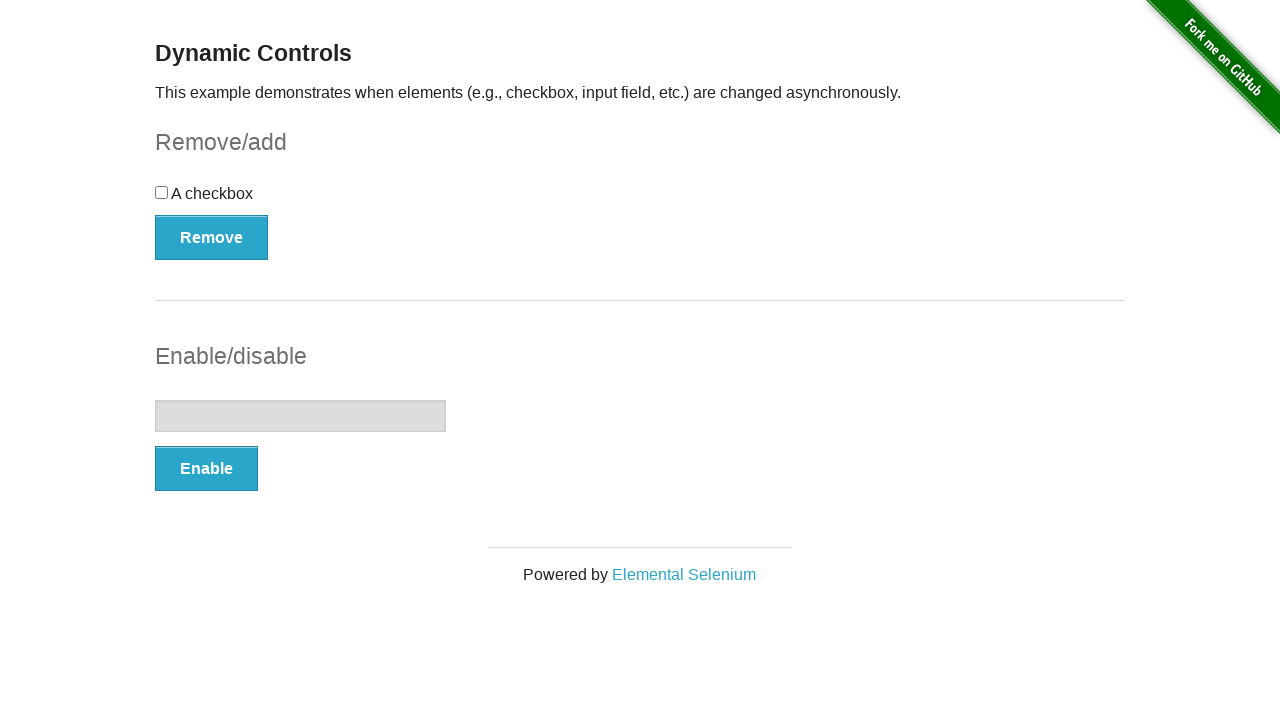

Clicked Enable button at (206, 469) on xpath=//*[text()='Enable']
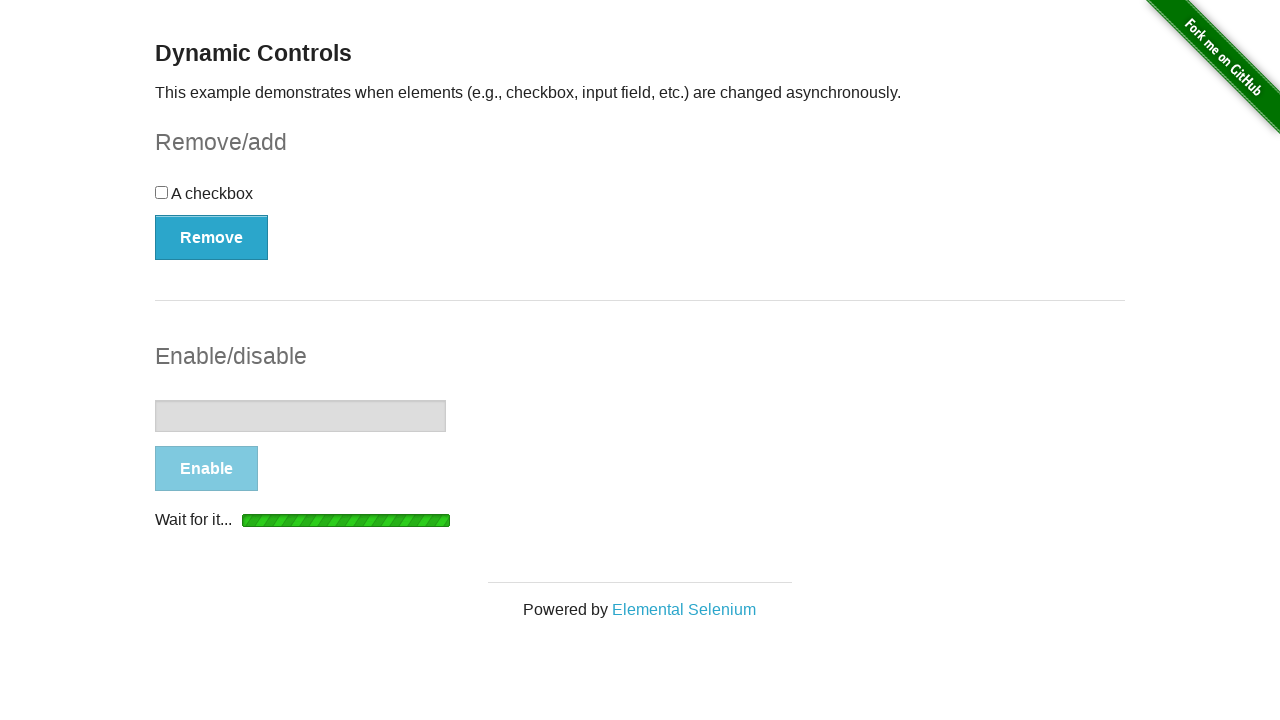

Waited for 'It's enabled!' message to appear
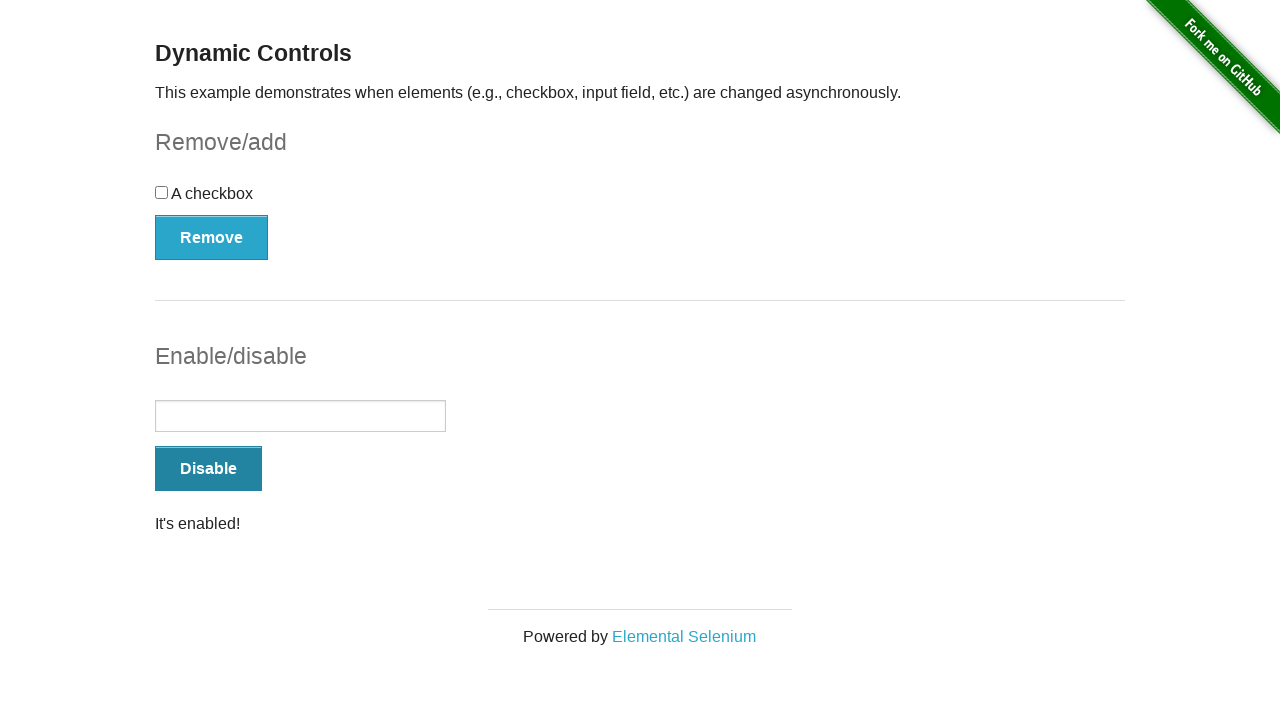

Located the 'It's enabled!' message element
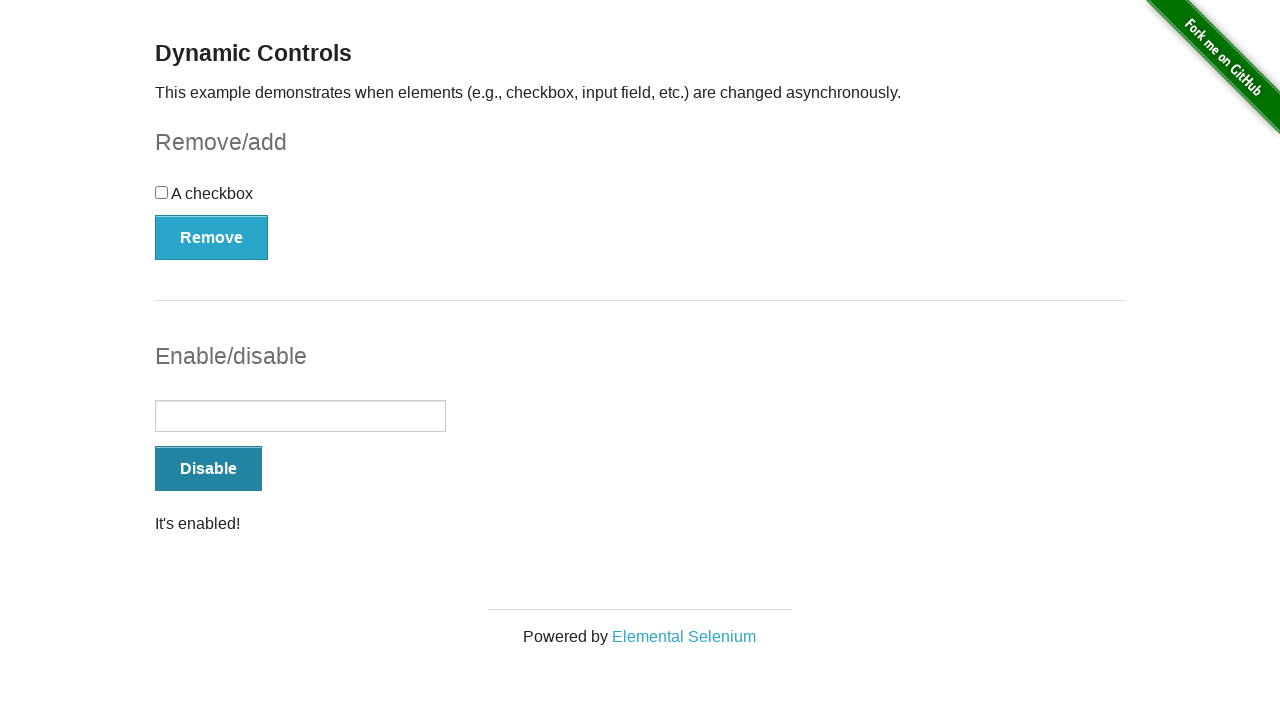

Verified 'It's enabled!' message is visible
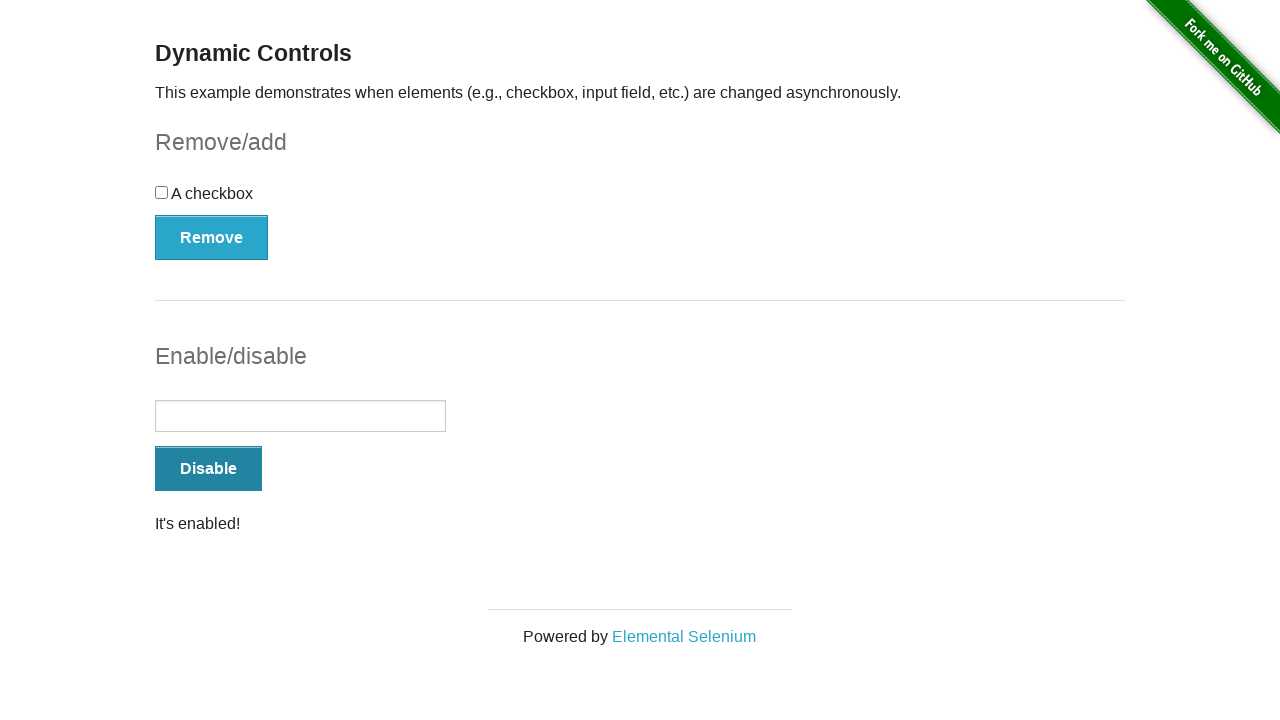

Verified textbox is now enabled
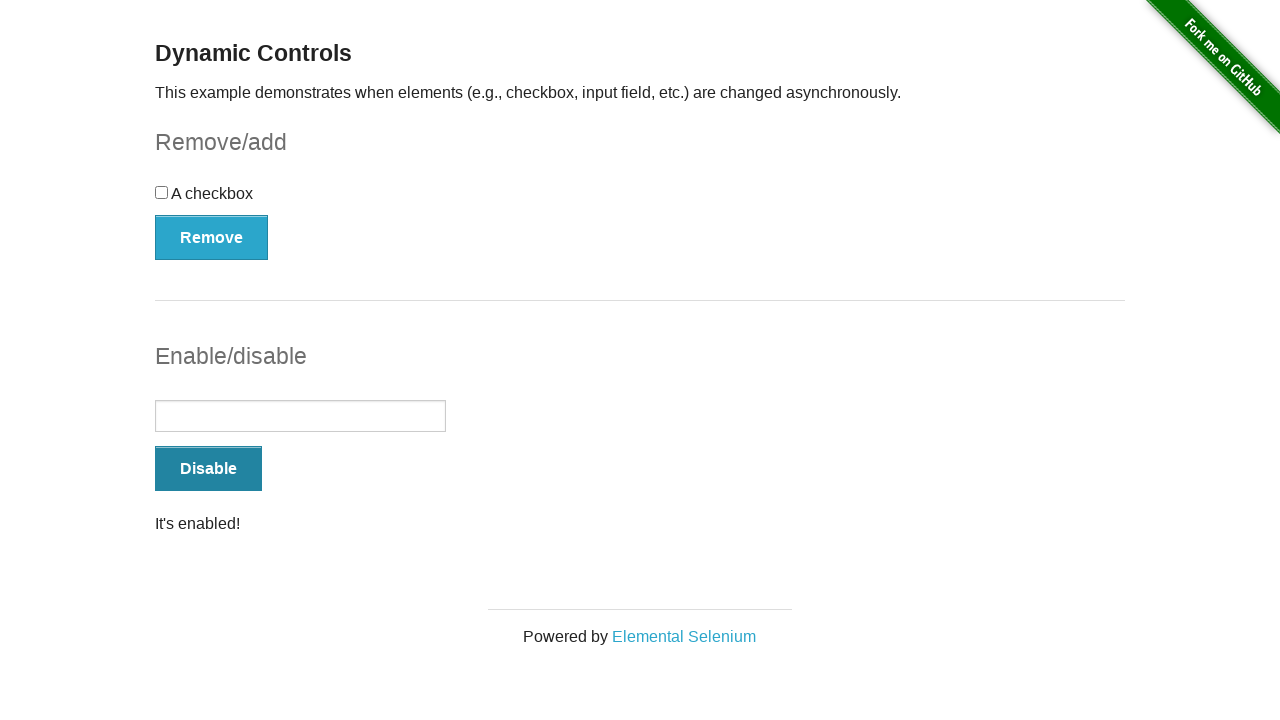

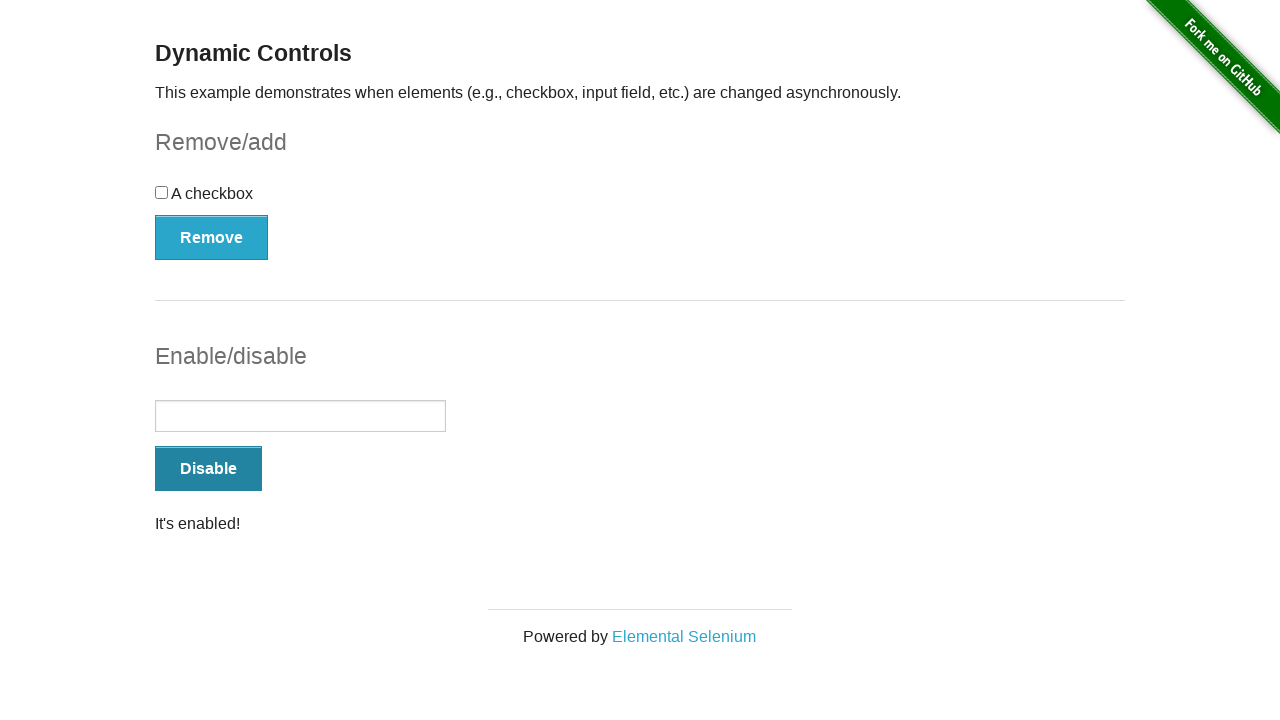